Tests marking individual items as complete by checking their checkboxes

Starting URL: https://demo.playwright.dev/todomvc

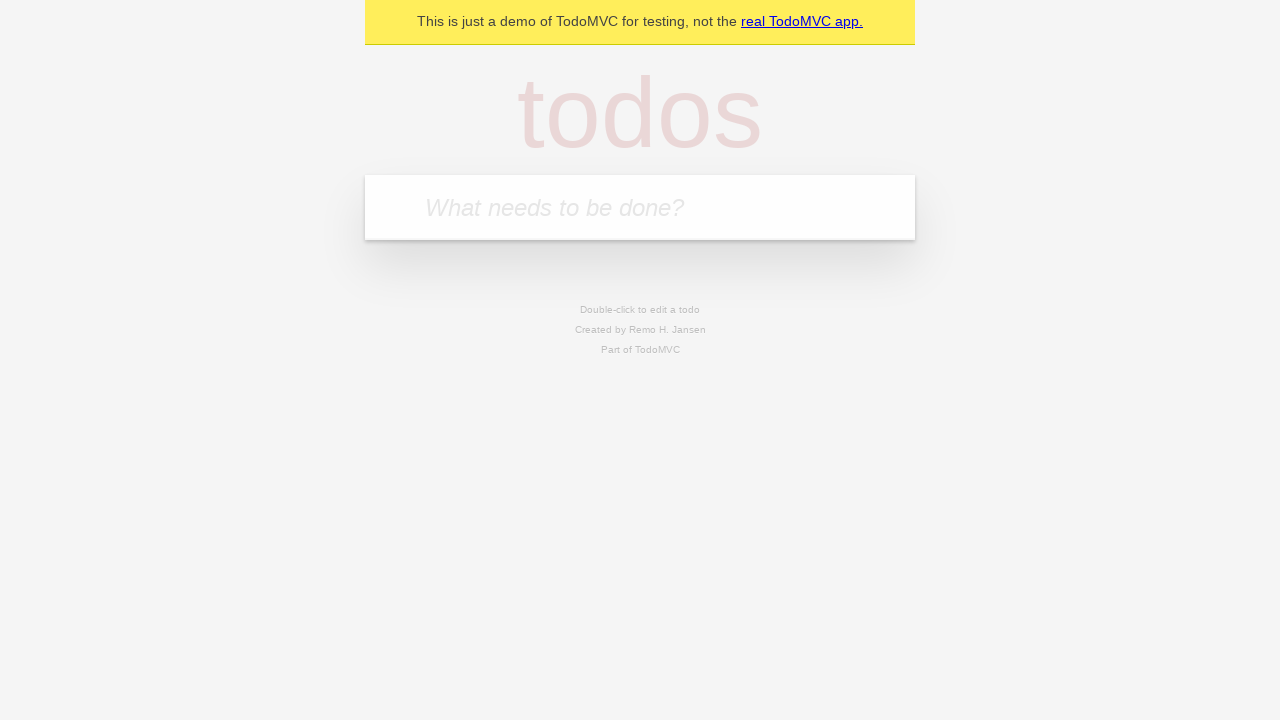

Filled input field with first todo item 'buy some cheese' on internal:attr=[placeholder="What needs to be done?"i]
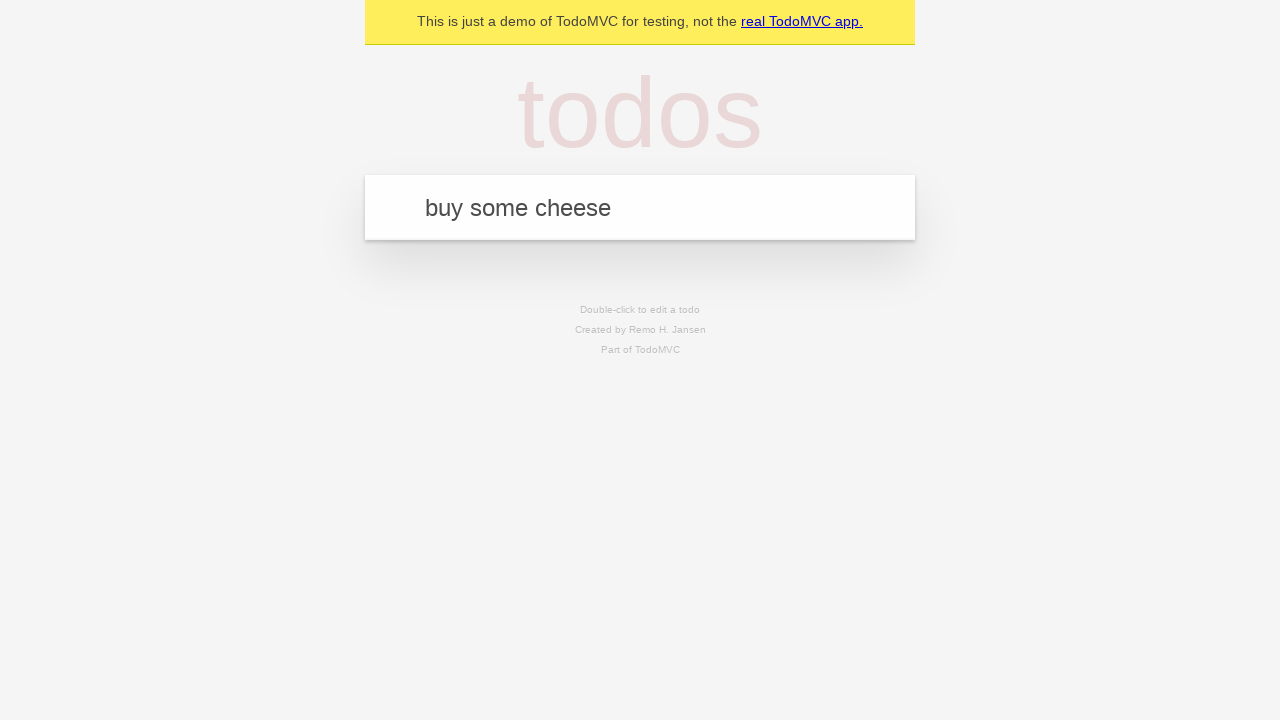

Pressed Enter to create first todo item on internal:attr=[placeholder="What needs to be done?"i]
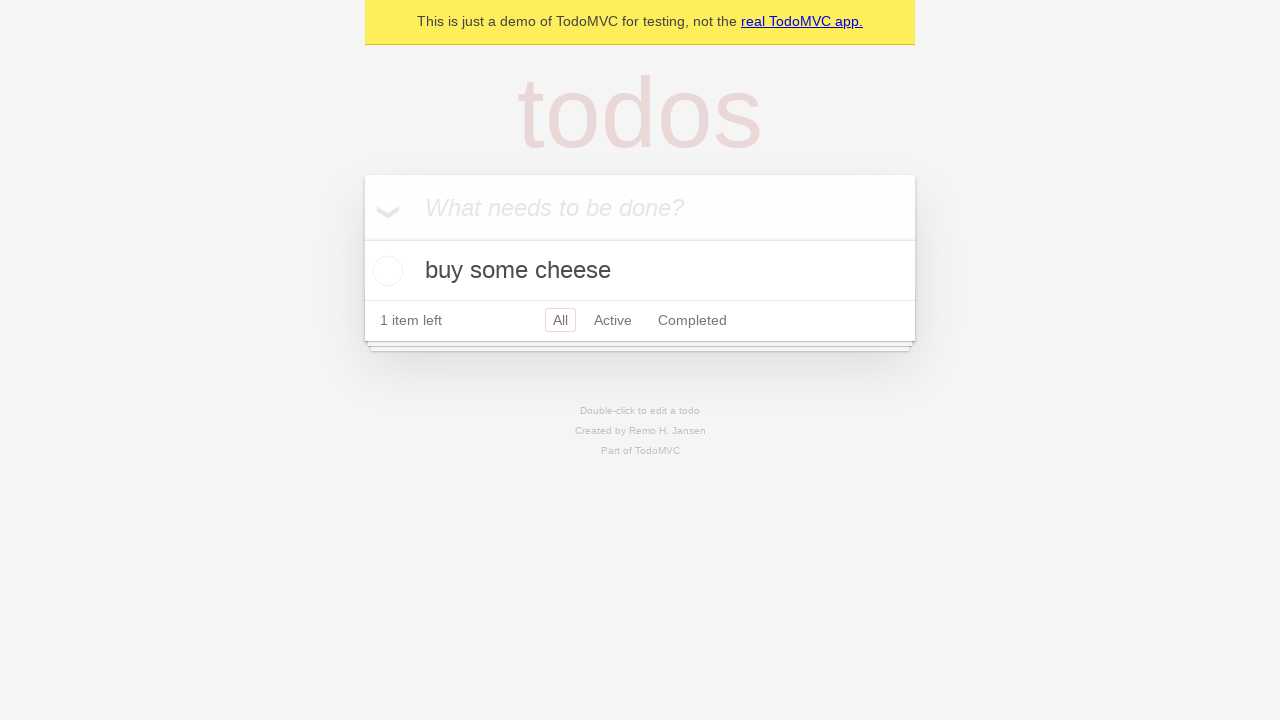

Filled input field with second todo item 'feed the cat' on internal:attr=[placeholder="What needs to be done?"i]
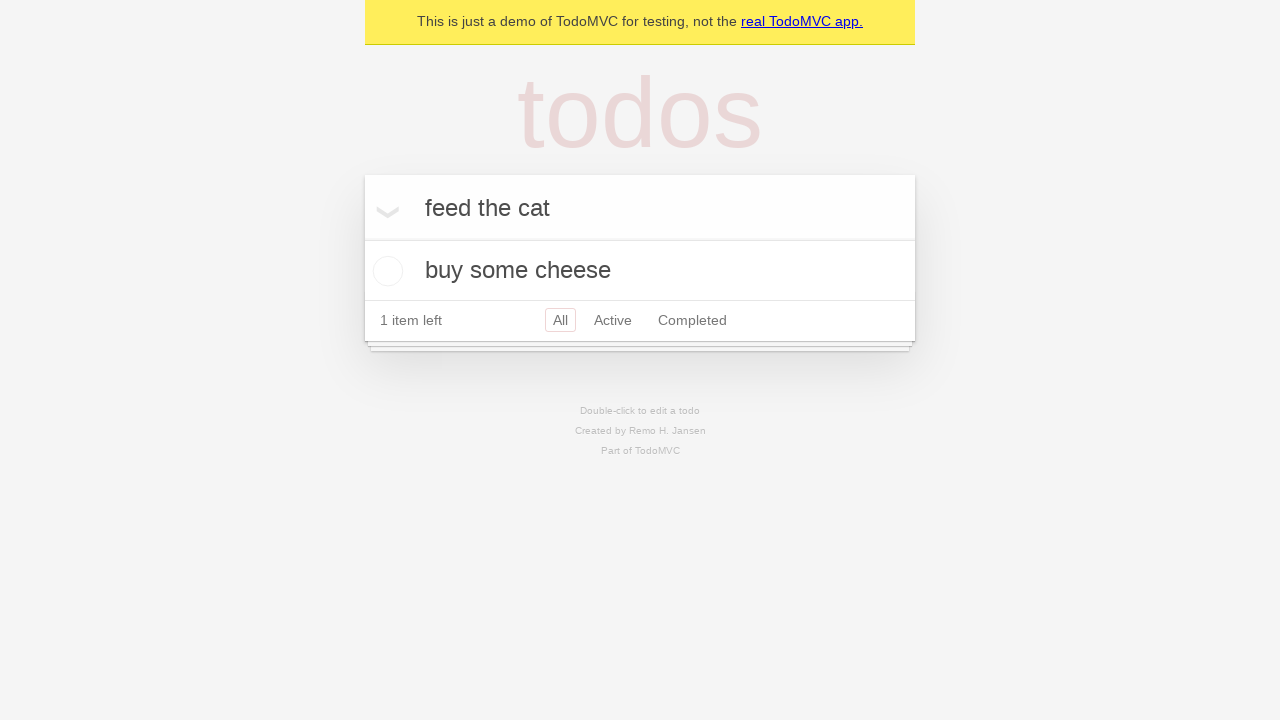

Pressed Enter to create second todo item on internal:attr=[placeholder="What needs to be done?"i]
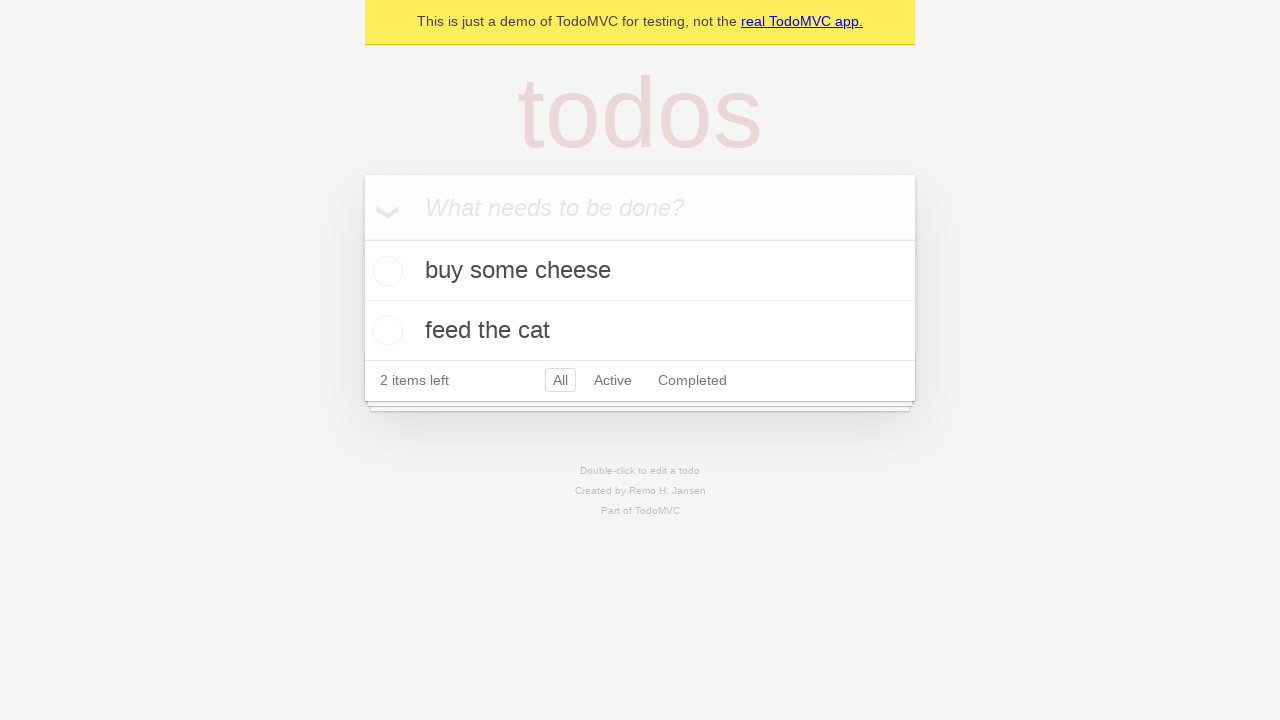

Checked checkbox for first todo item 'buy some cheese' at (385, 271) on internal:testid=[data-testid="todo-item"s] >> nth=0 >> internal:role=checkbox
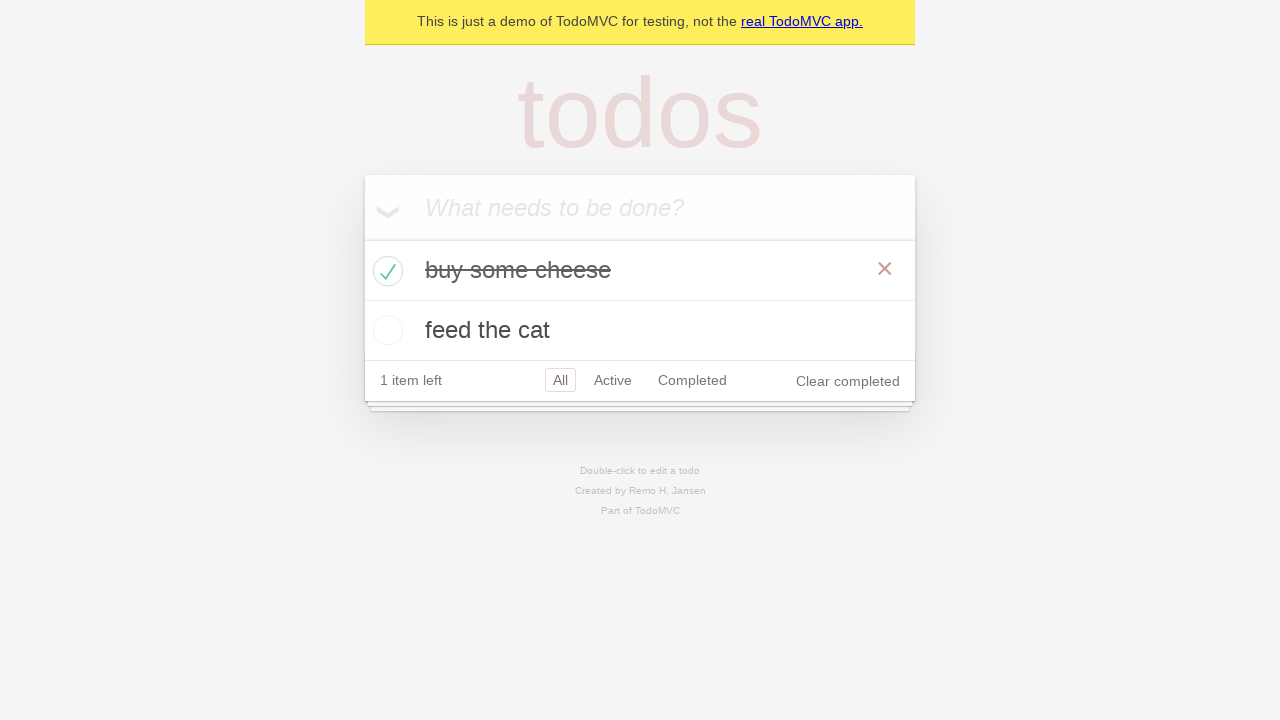

Checked checkbox for second todo item 'feed the cat' at (385, 330) on internal:testid=[data-testid="todo-item"s] >> nth=1 >> internal:role=checkbox
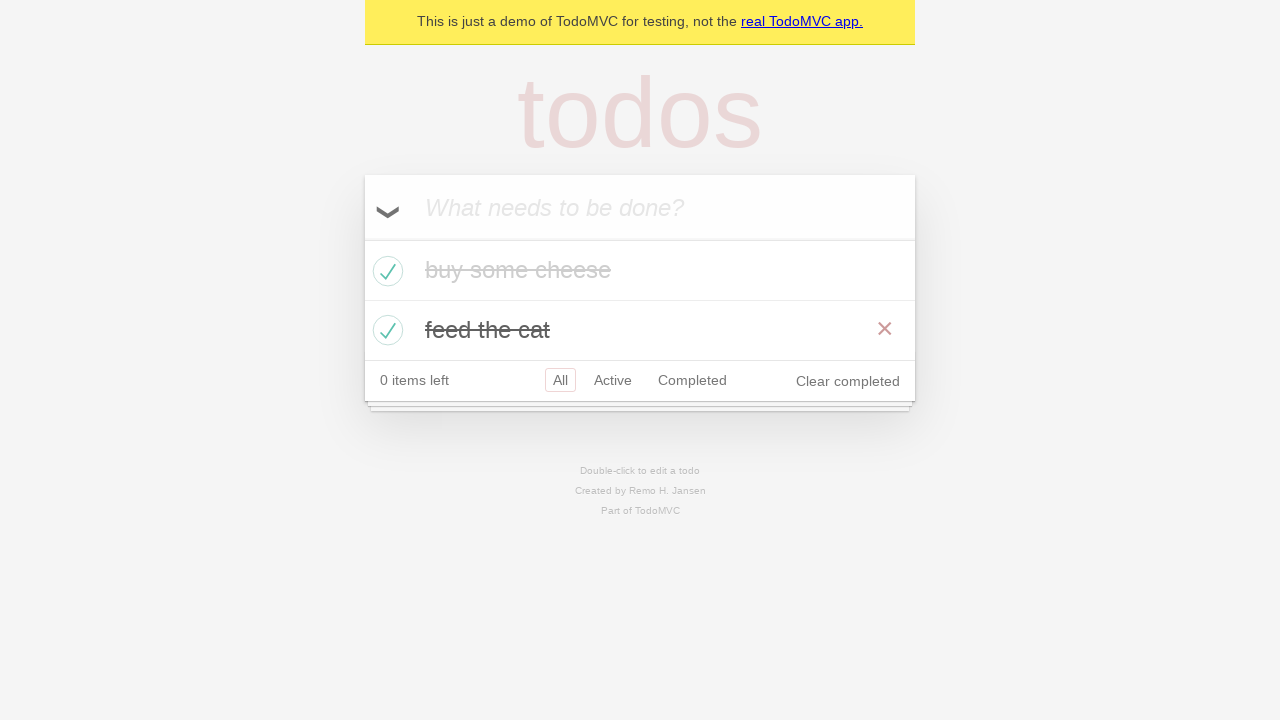

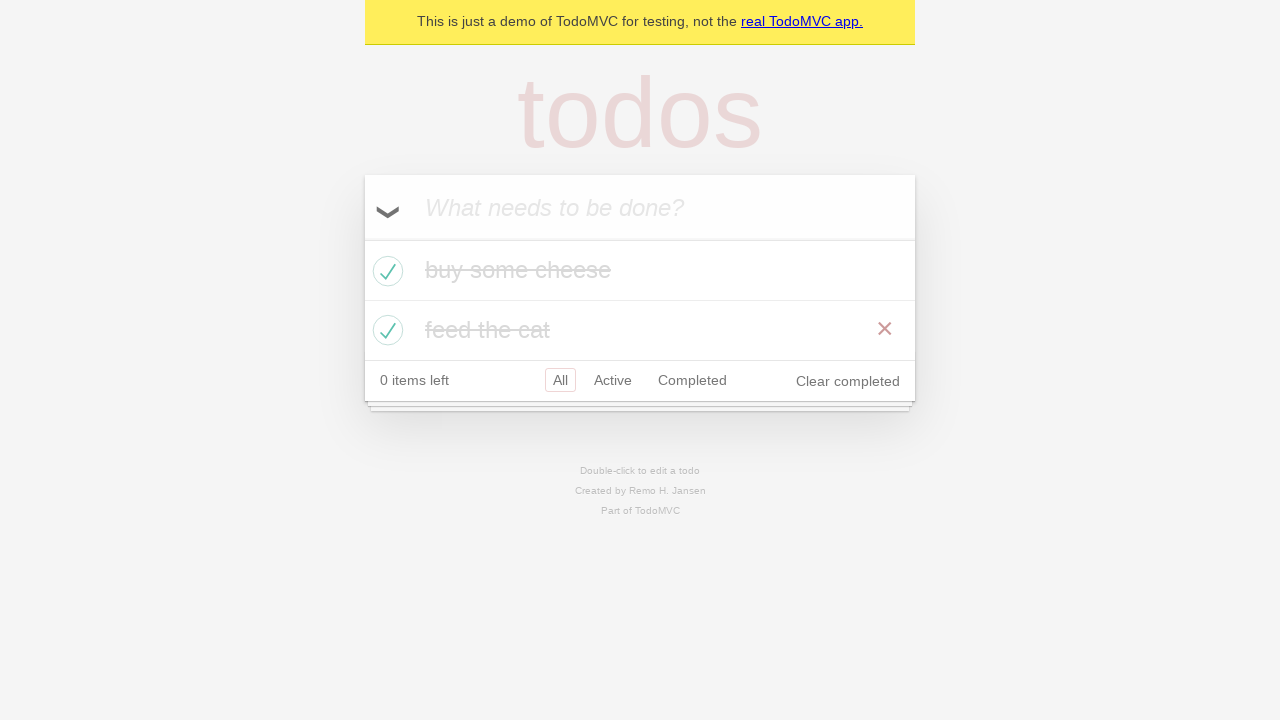